Tests that whitespace is trimmed from edited todo text

Starting URL: https://demo.playwright.dev/todomvc

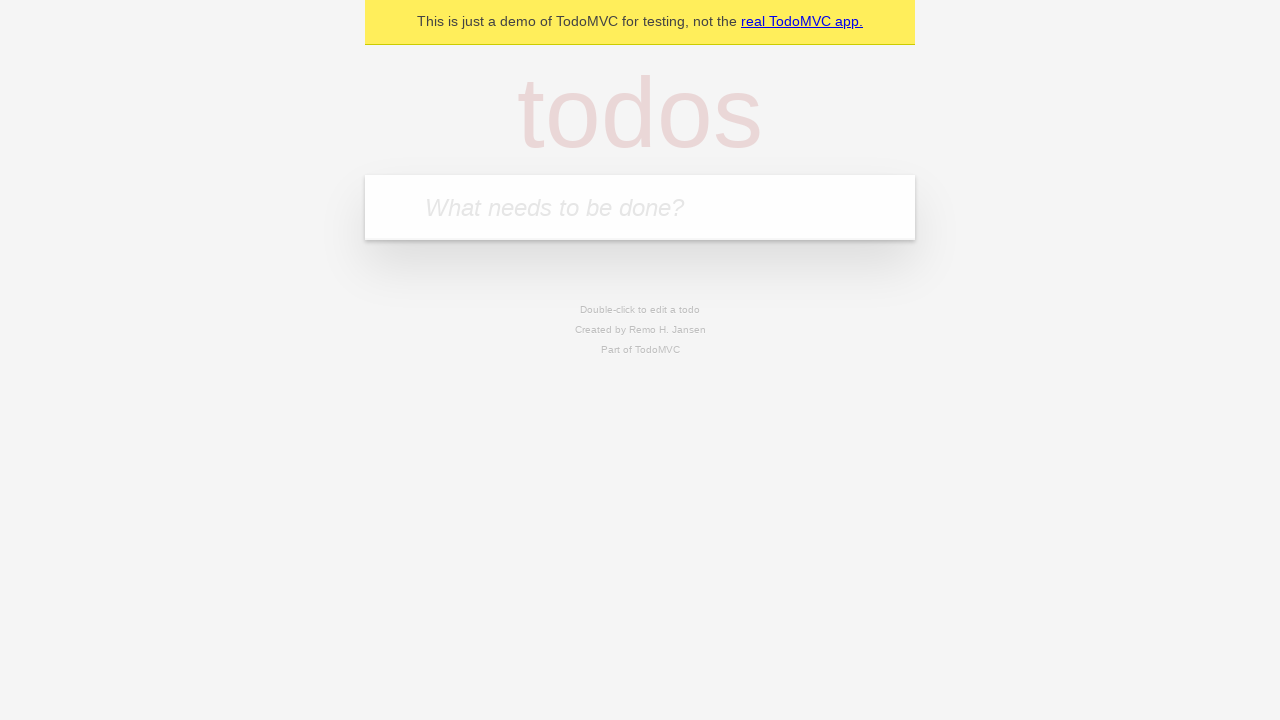

Filled todo input field with 'buy some cheese' on internal:attr=[placeholder="What needs to be done?"i]
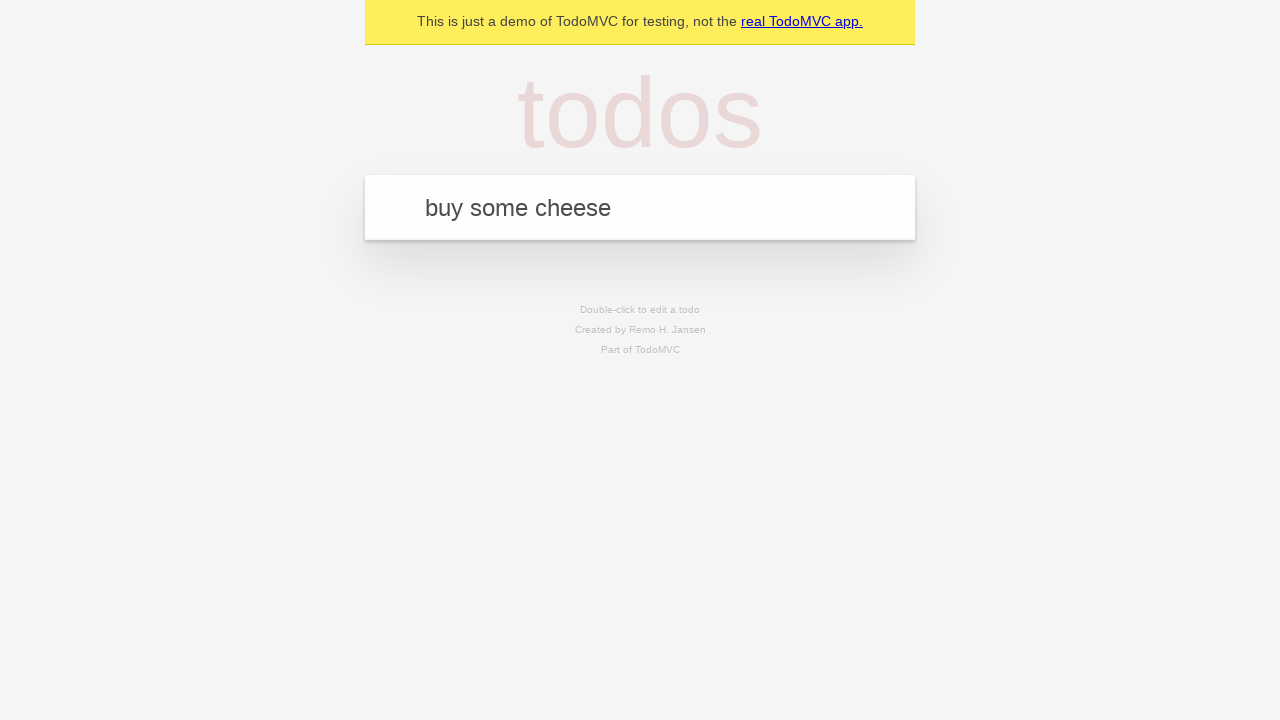

Pressed Enter to create todo 'buy some cheese' on internal:attr=[placeholder="What needs to be done?"i]
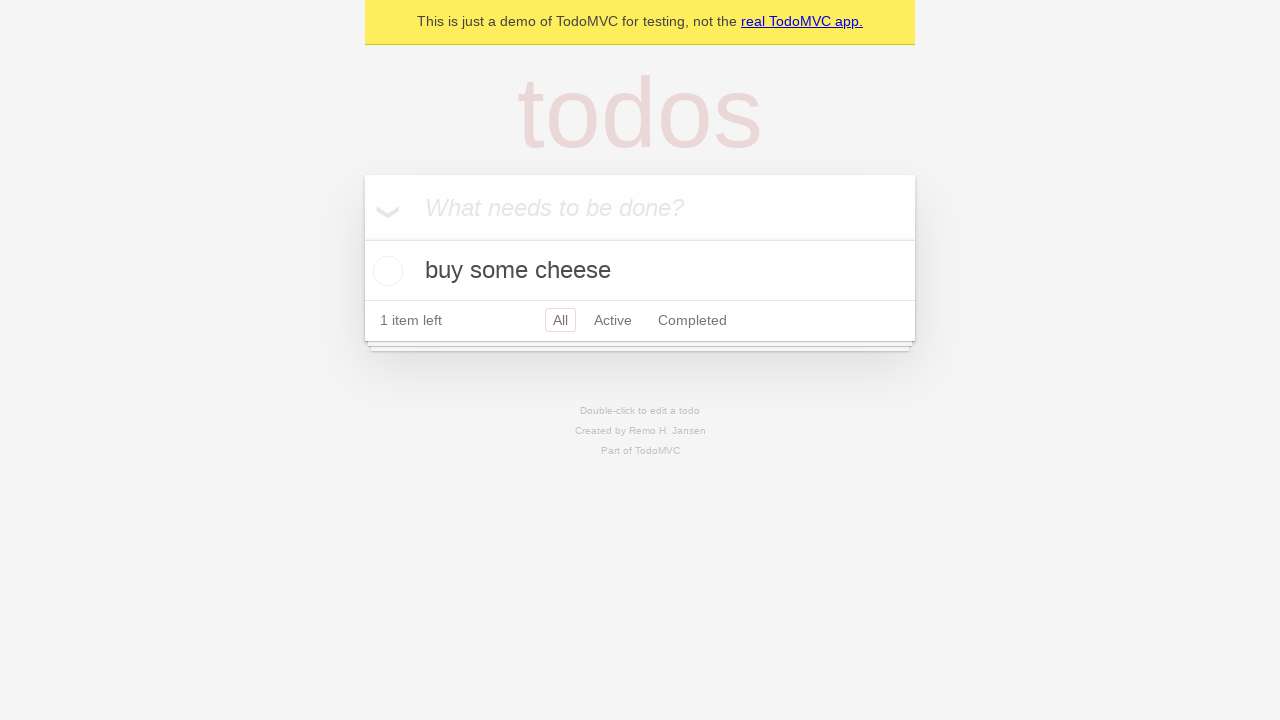

Filled todo input field with 'feed the cat' on internal:attr=[placeholder="What needs to be done?"i]
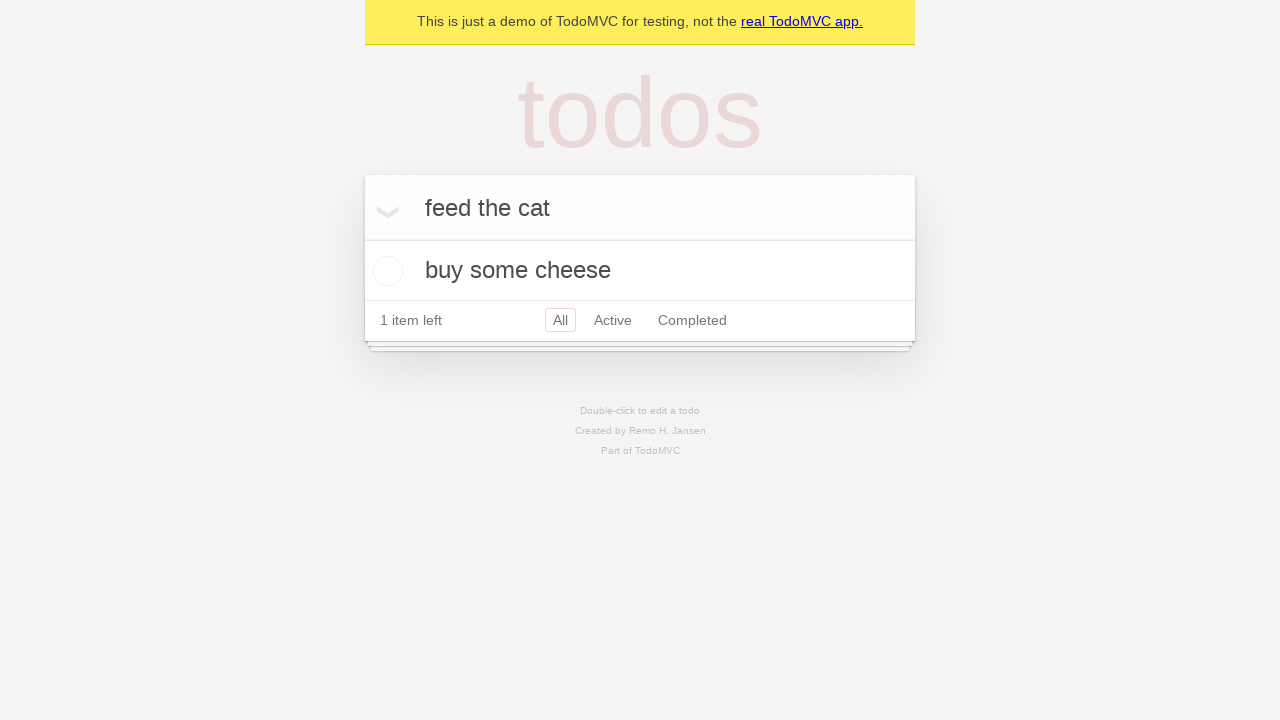

Pressed Enter to create todo 'feed the cat' on internal:attr=[placeholder="What needs to be done?"i]
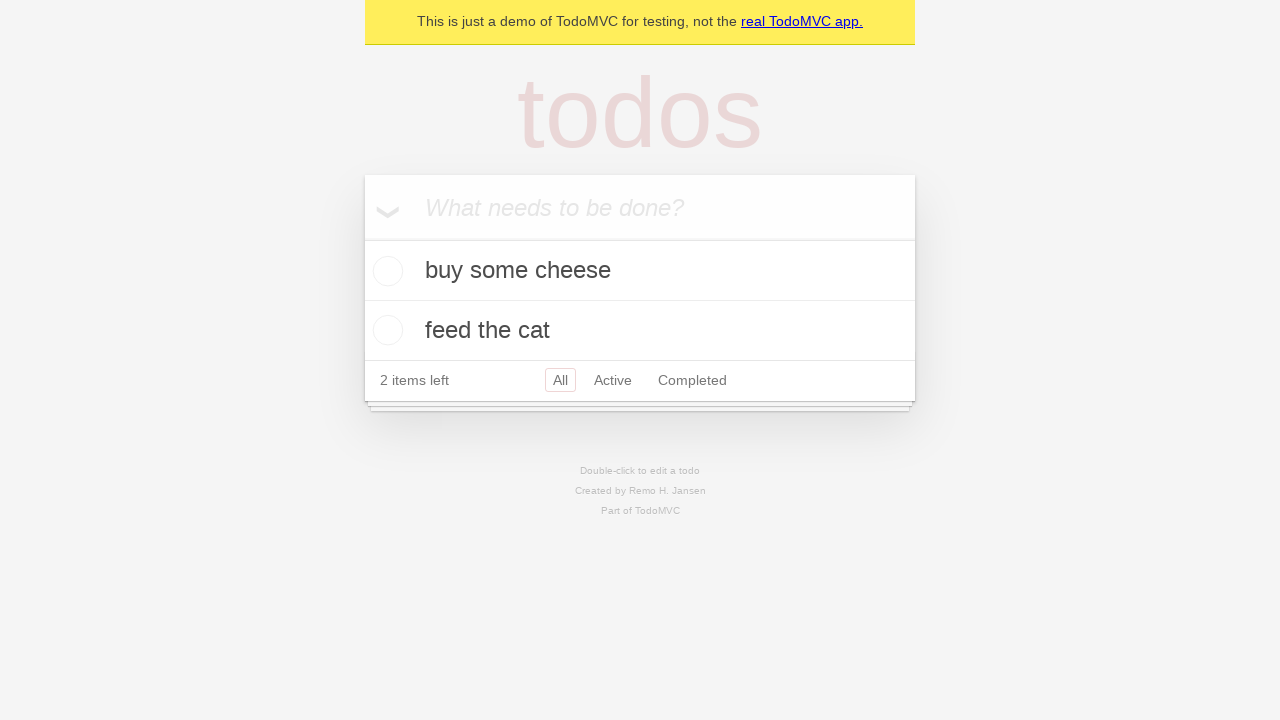

Filled todo input field with 'book a doctors appointment' on internal:attr=[placeholder="What needs to be done?"i]
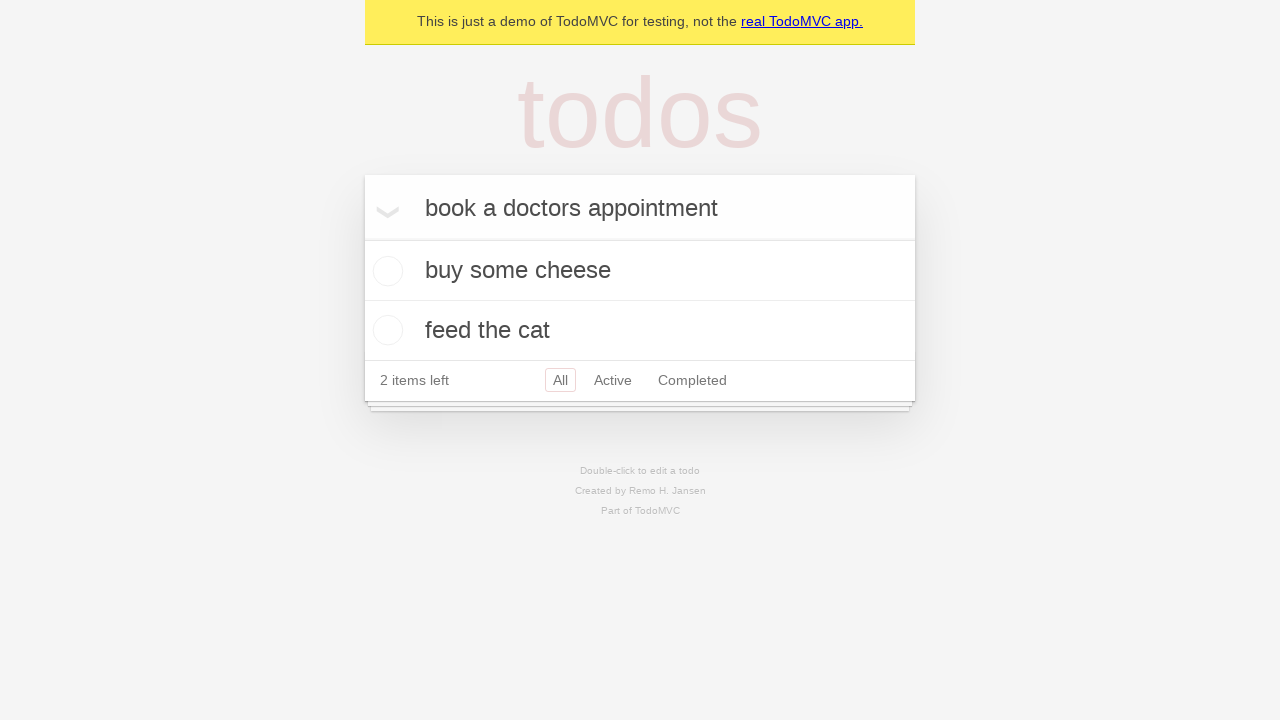

Pressed Enter to create todo 'book a doctors appointment' on internal:attr=[placeholder="What needs to be done?"i]
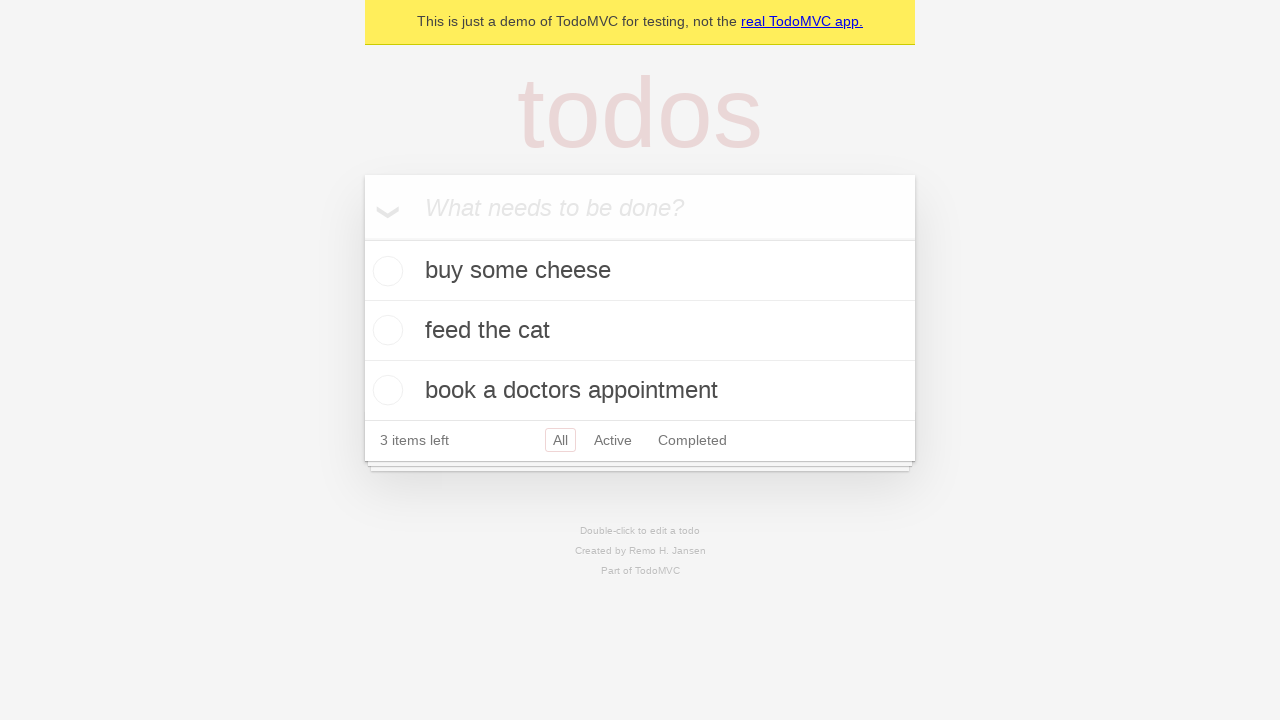

Waited for all three todo items to be loaded
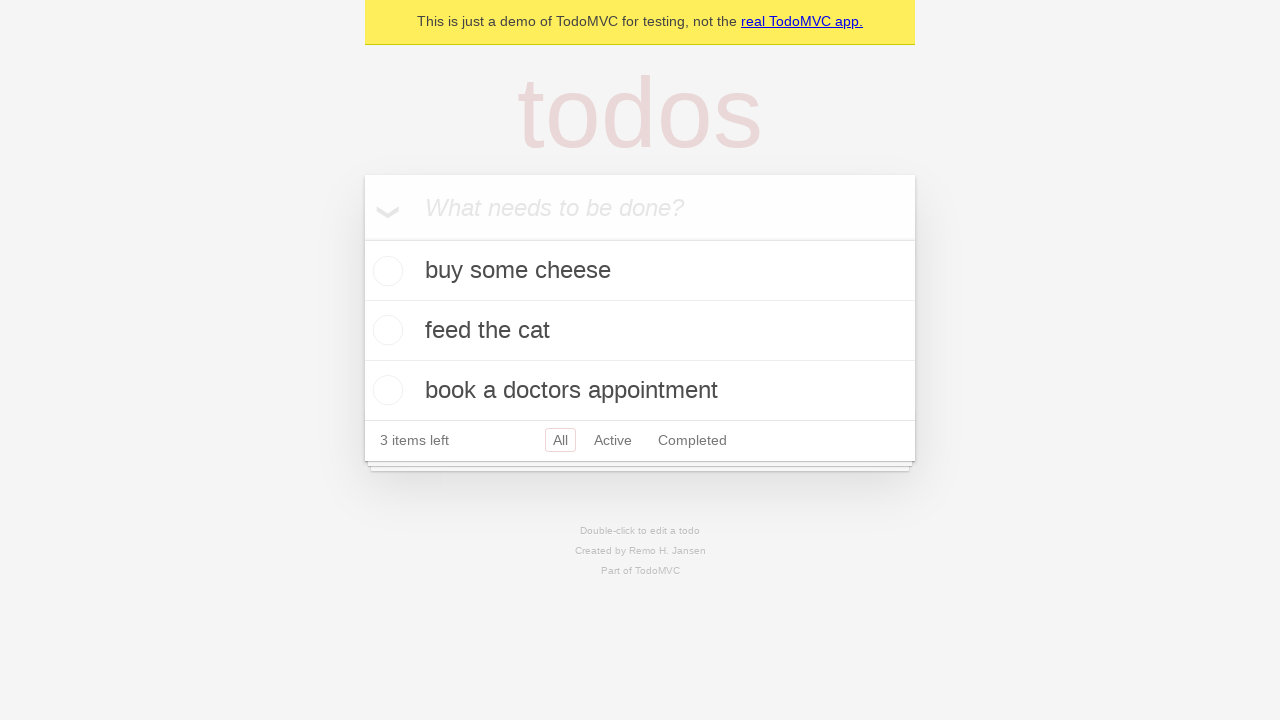

Double-clicked on the second todo item to enter edit mode at (640, 331) on [data-testid='todo-item'] >> nth=1
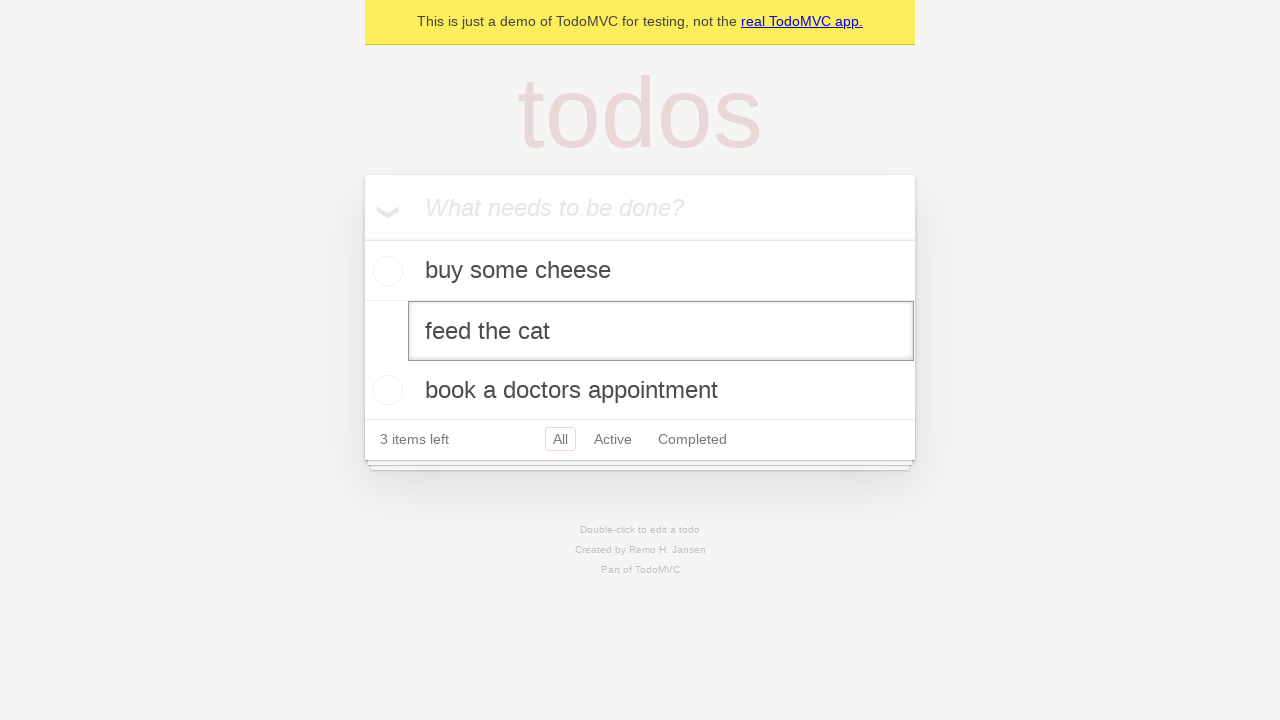

Filled edit field with text containing leading and trailing whitespace on [data-testid='todo-item'] >> nth=1 >> internal:role=textbox[name="Edit"i]
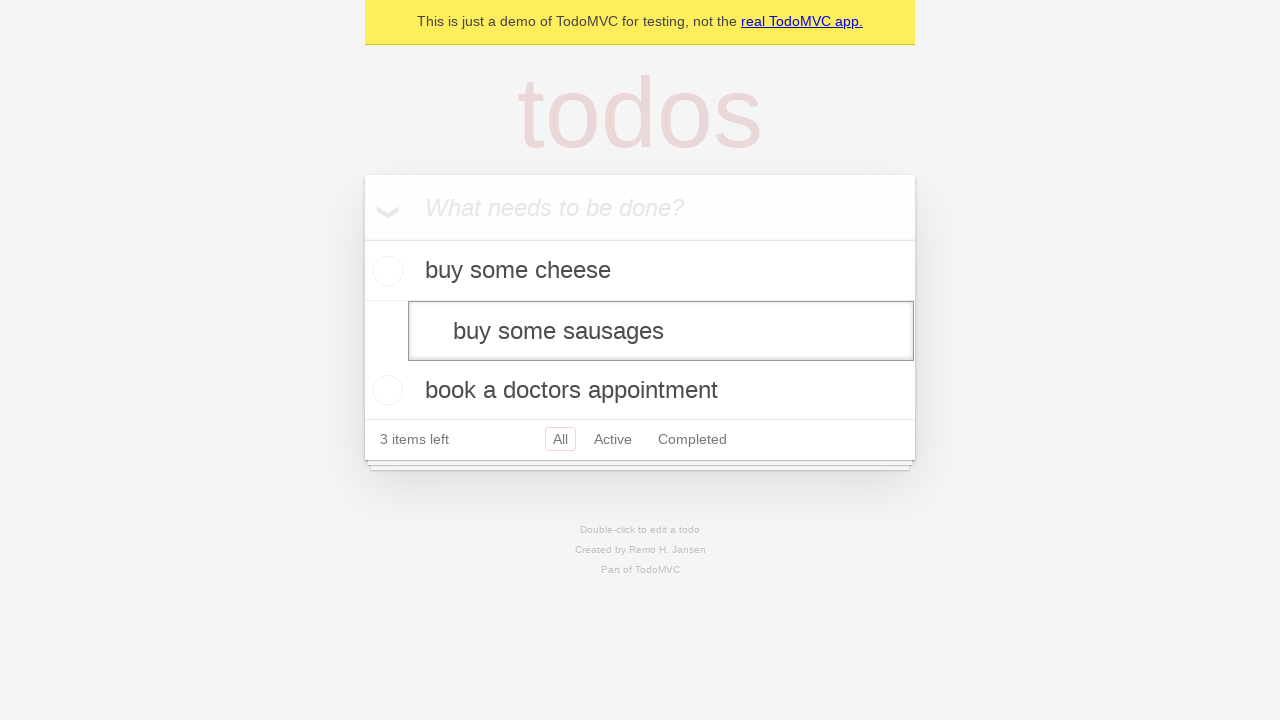

Pressed Enter to confirm edit and verify whitespace is trimmed on [data-testid='todo-item'] >> nth=1 >> internal:role=textbox[name="Edit"i]
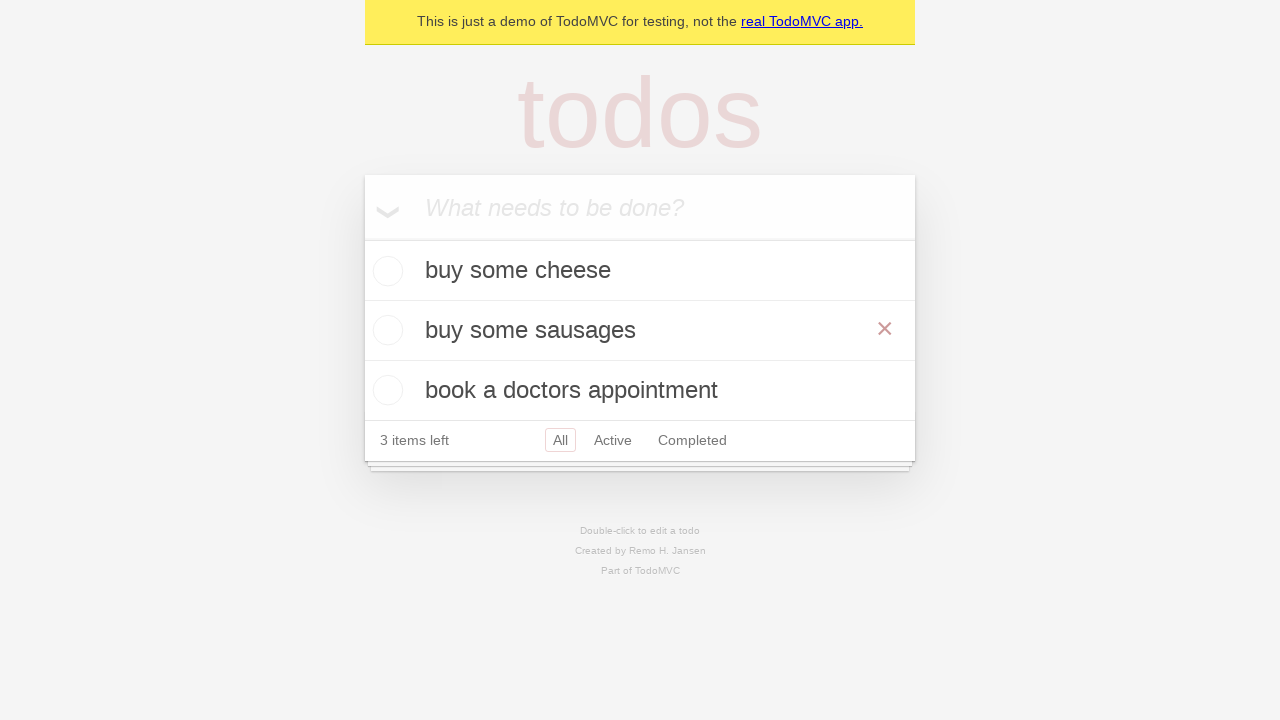

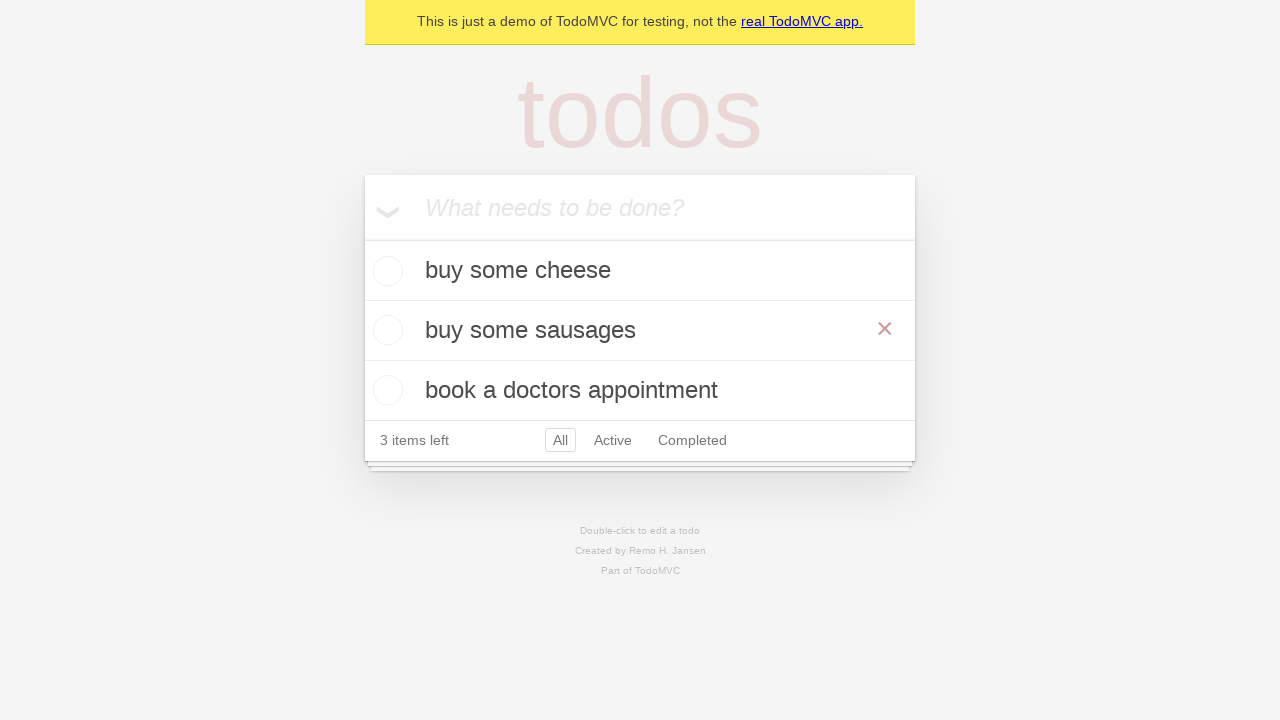